Tests drag and drop functionality within an iframe by dragging an element from source to target position

Starting URL: https://jqueryui.com/droppable/

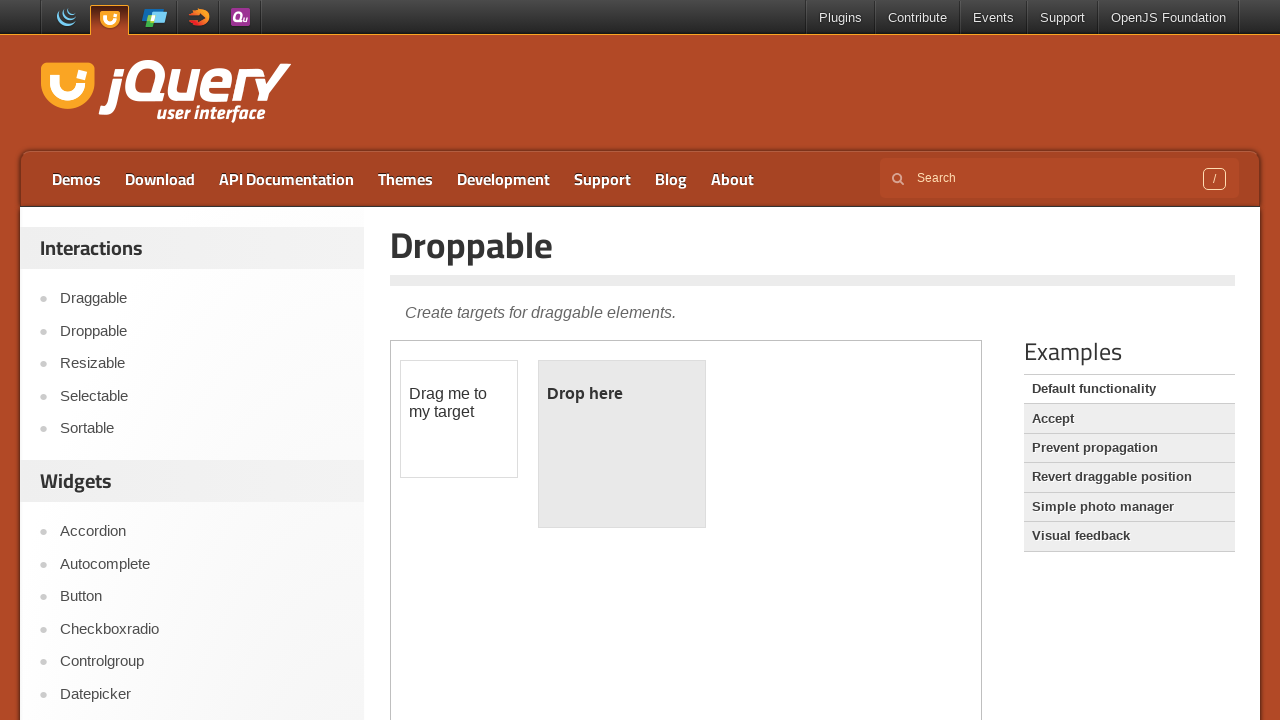

Located iframe with demo-frame class
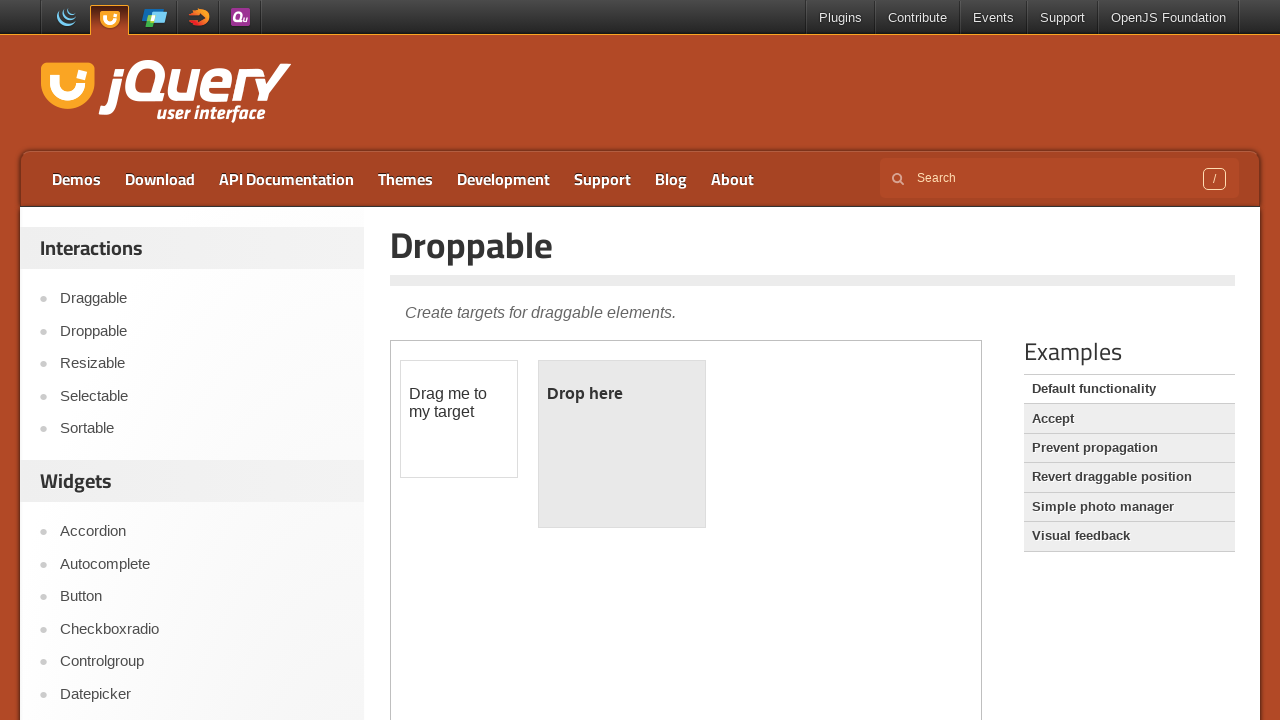

Located draggable element with ID 'draggable' within iframe
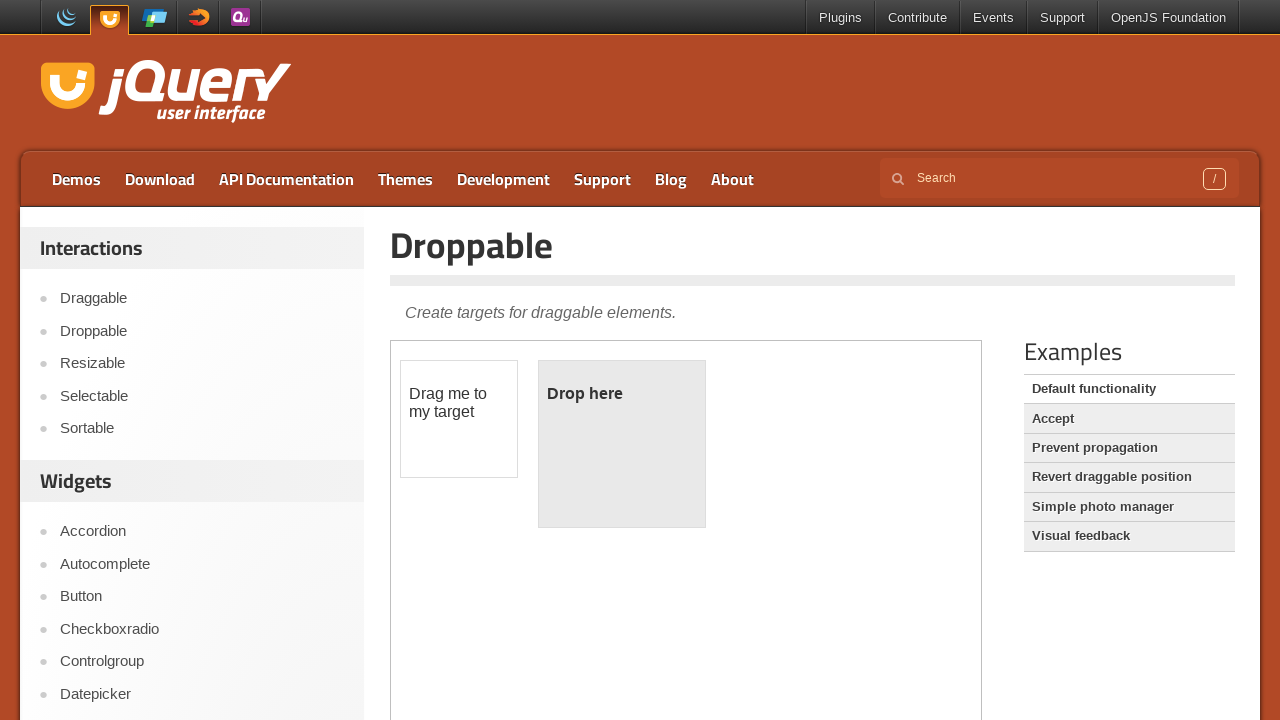

Located droppable target element with class 'ui-widget-header ui-droppable' within iframe
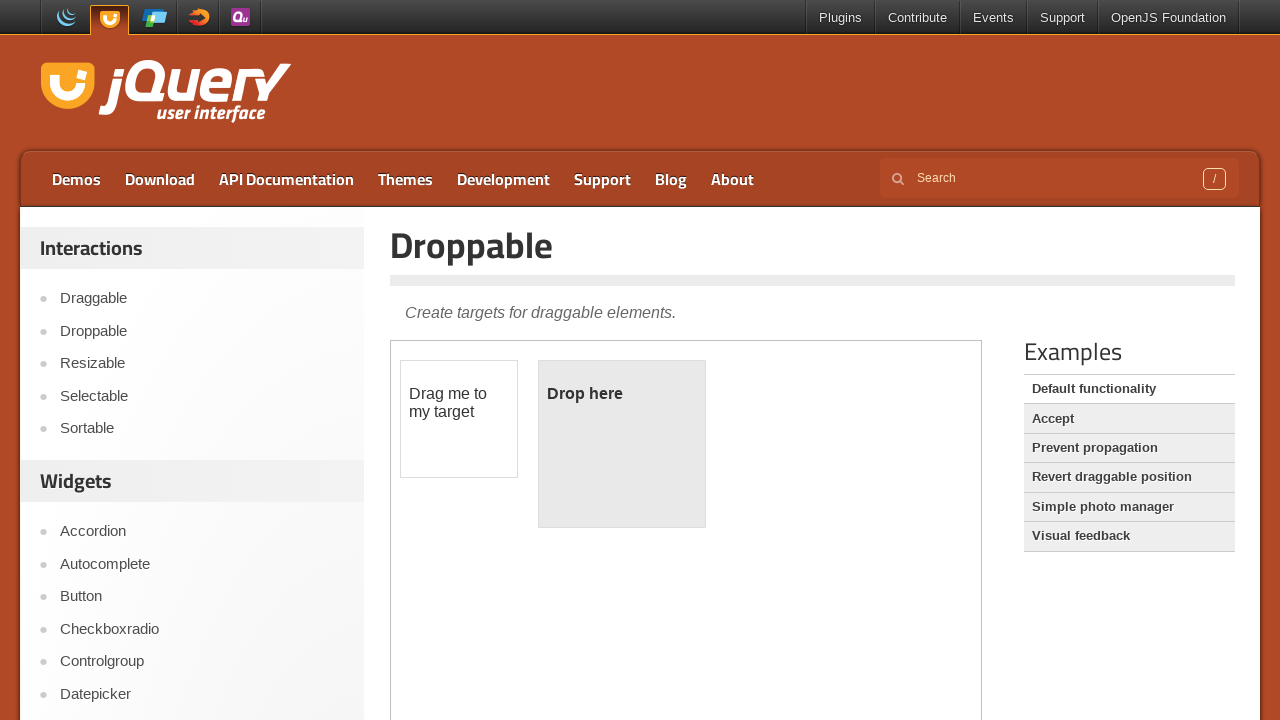

Dragged element from source to droppable target position at (622, 444)
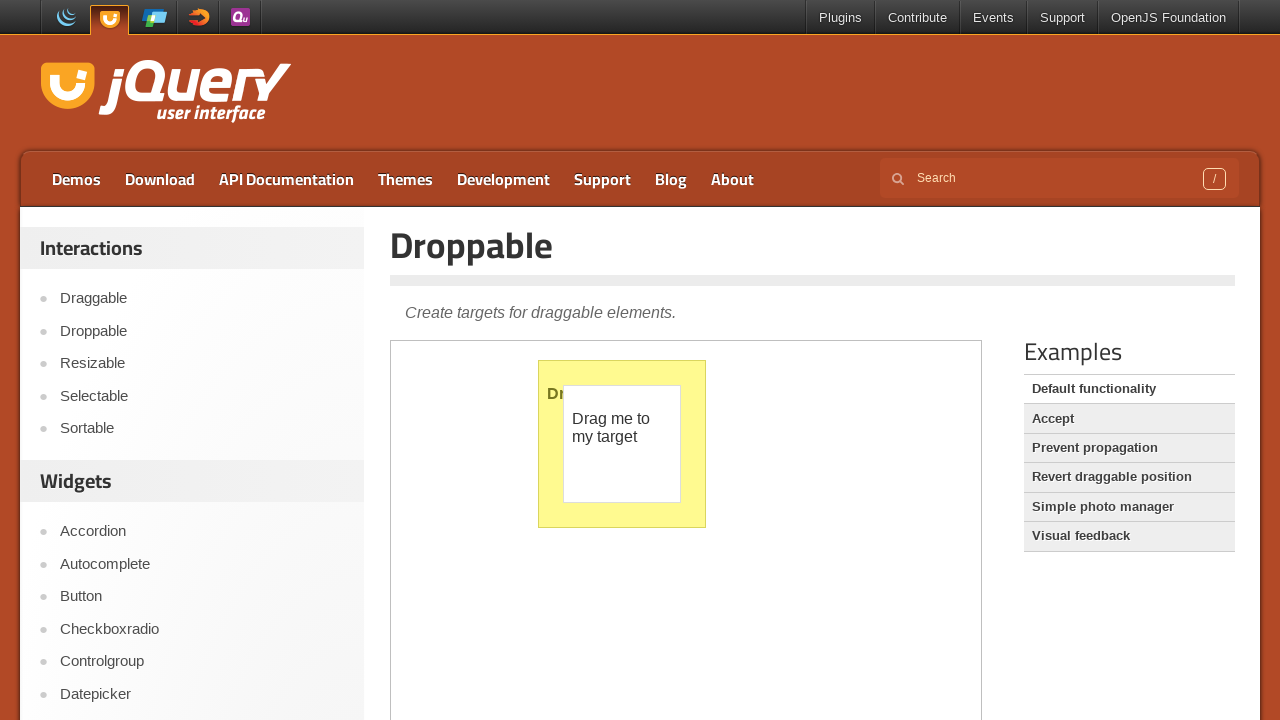

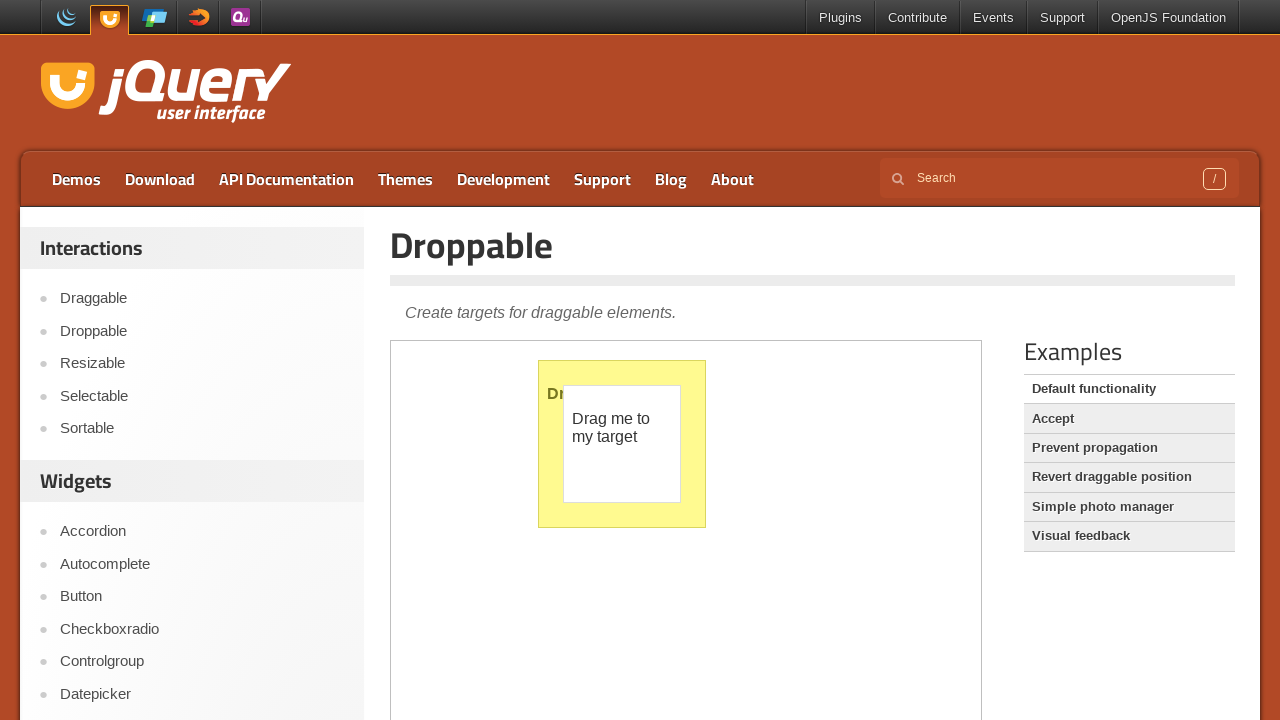